Tests that password recovery requires captcha - submitting email without captcha keeps captcha visible

Starting URL: https://b2c.passport.rt.ru

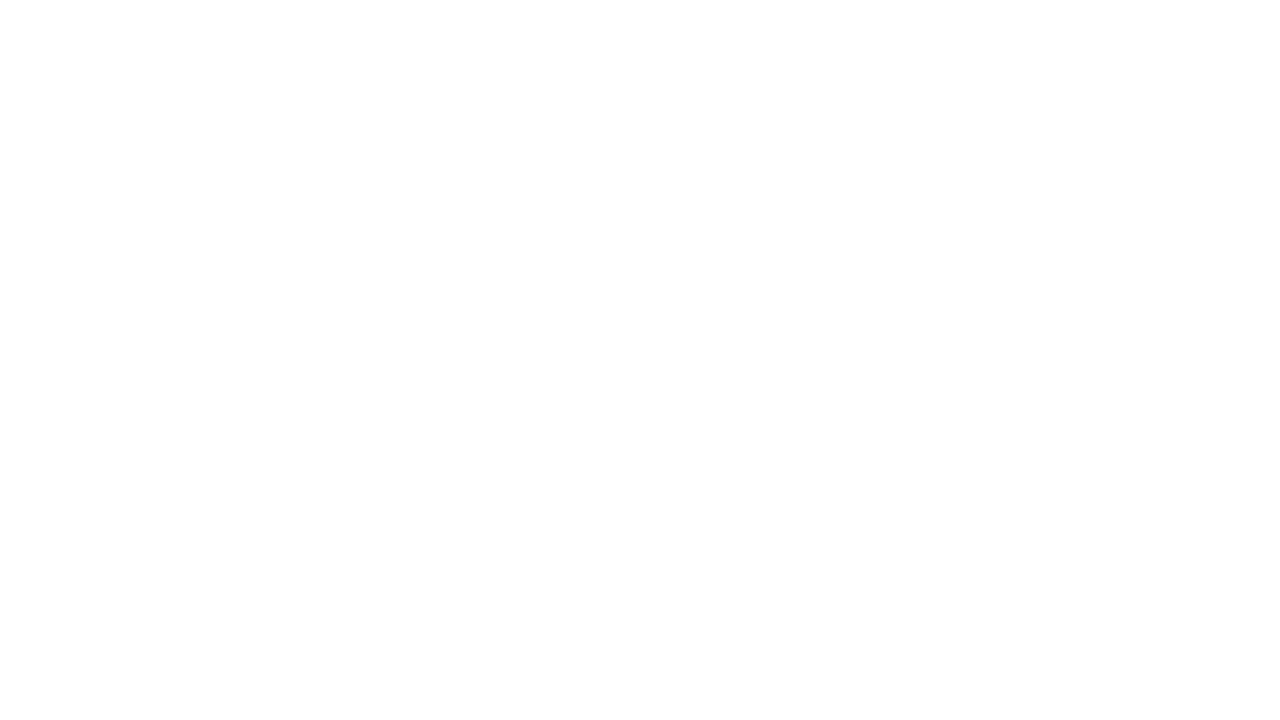

Clicked forgot password link at (1102, 365) on #forgot_password
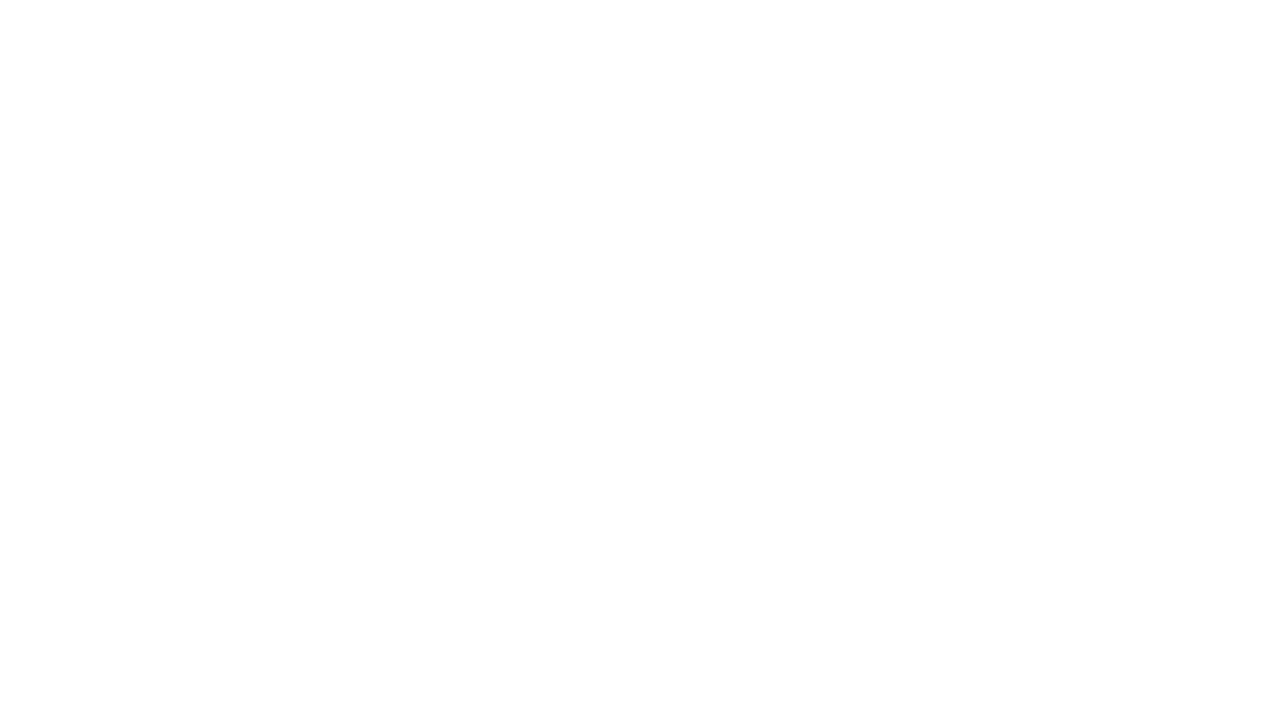

Filled email field with test email address on input#username
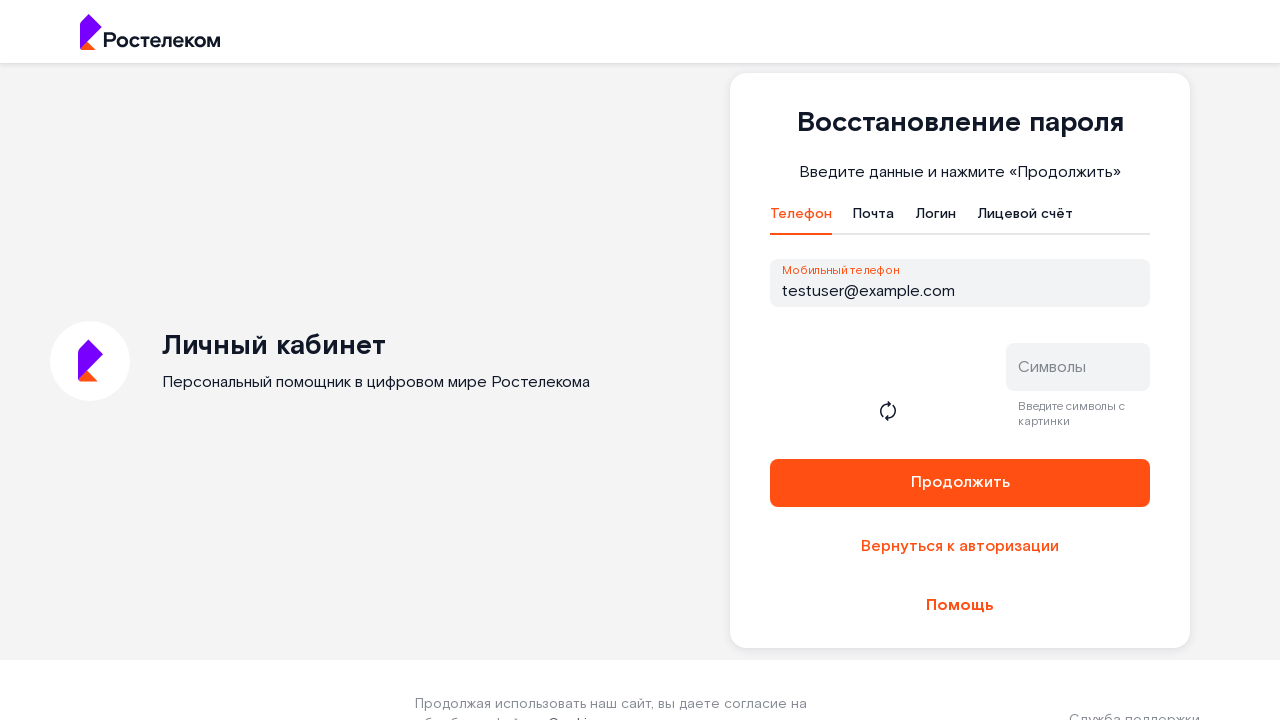

Clicked continue button without solving captcha at (960, 483) on #reset
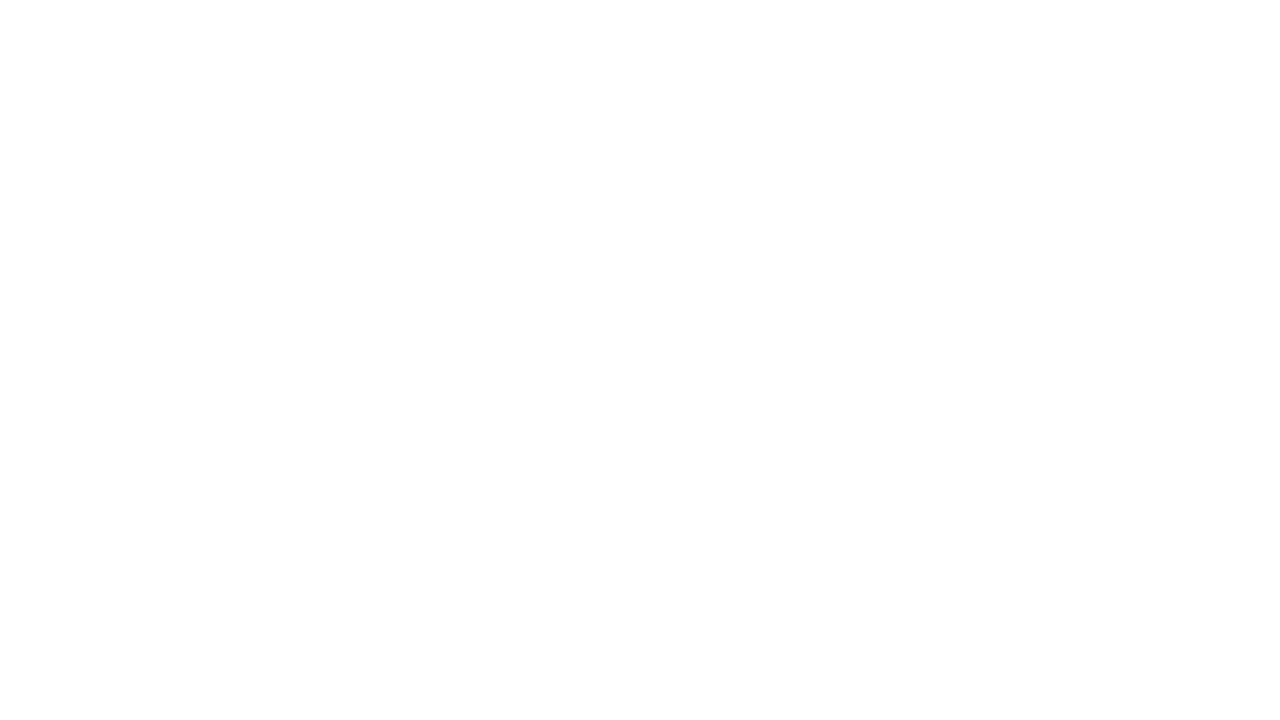

Verified captcha is still visible - form not submitted without captcha solution
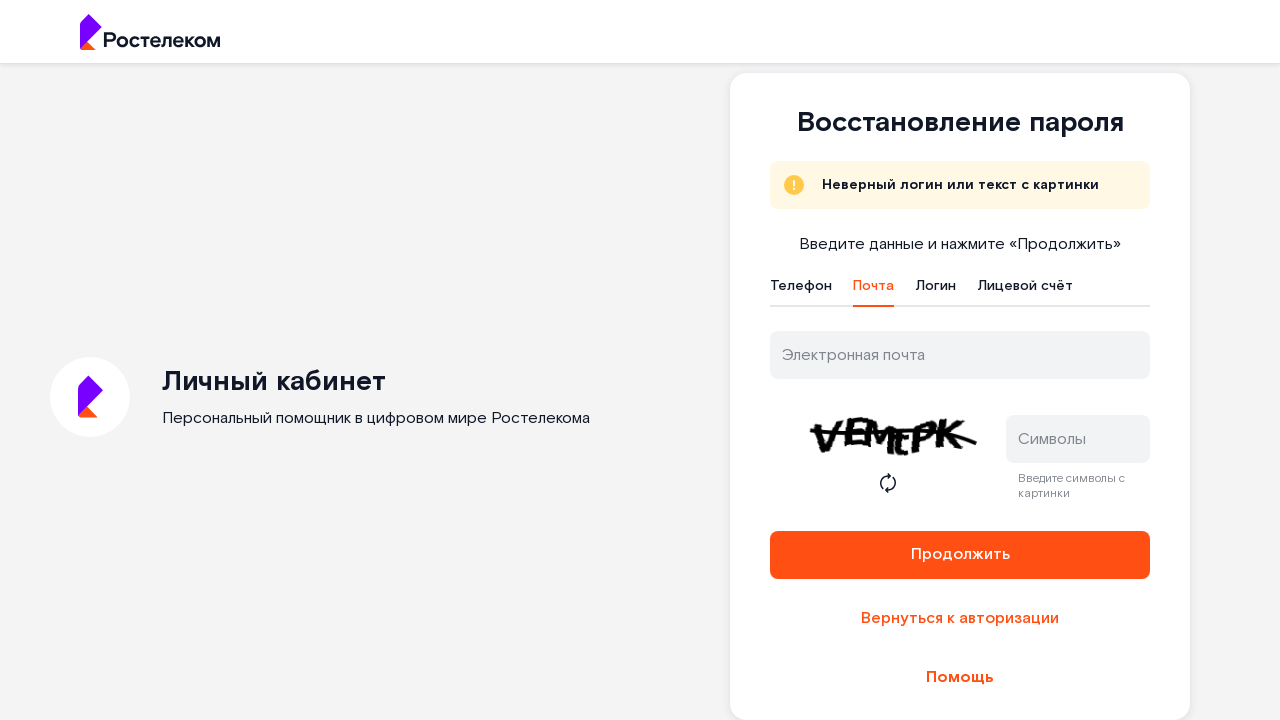

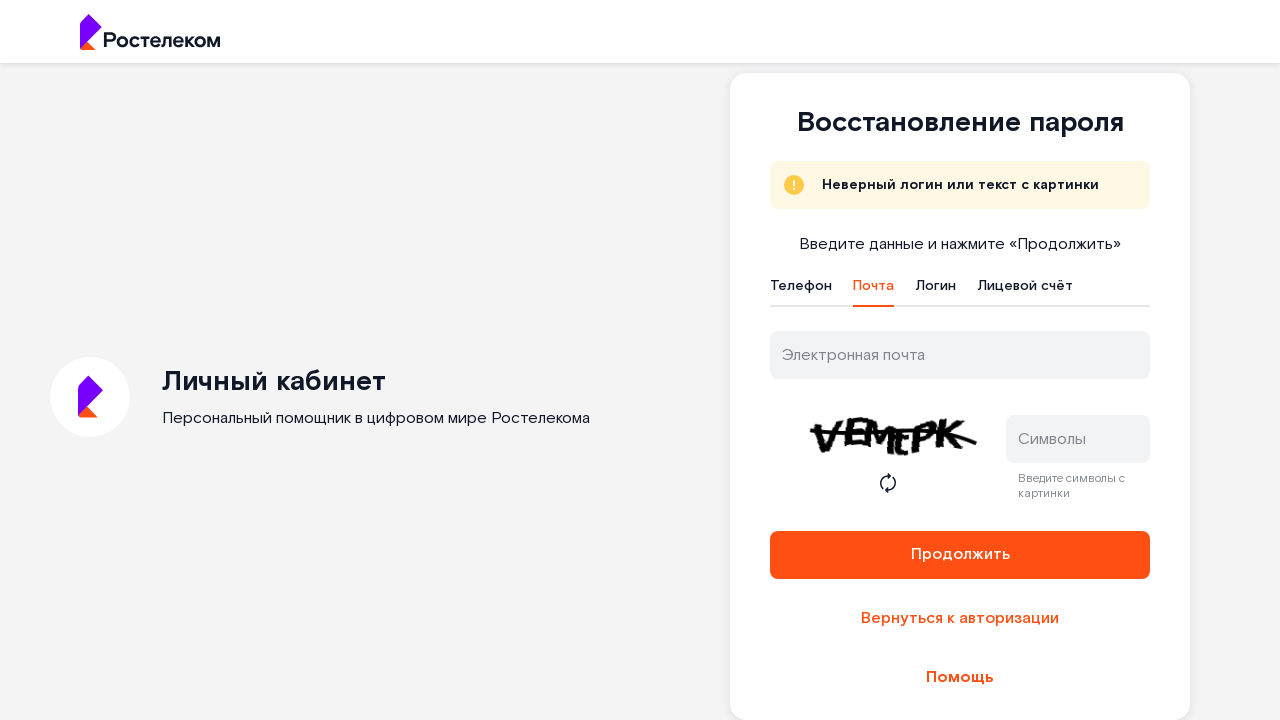